Tests handling a JavaScript alert dialog by clicking a button that triggers an alert and accepting it

Starting URL: https://www.selenium.dev/documentation/webdriver/interactions/alerts/

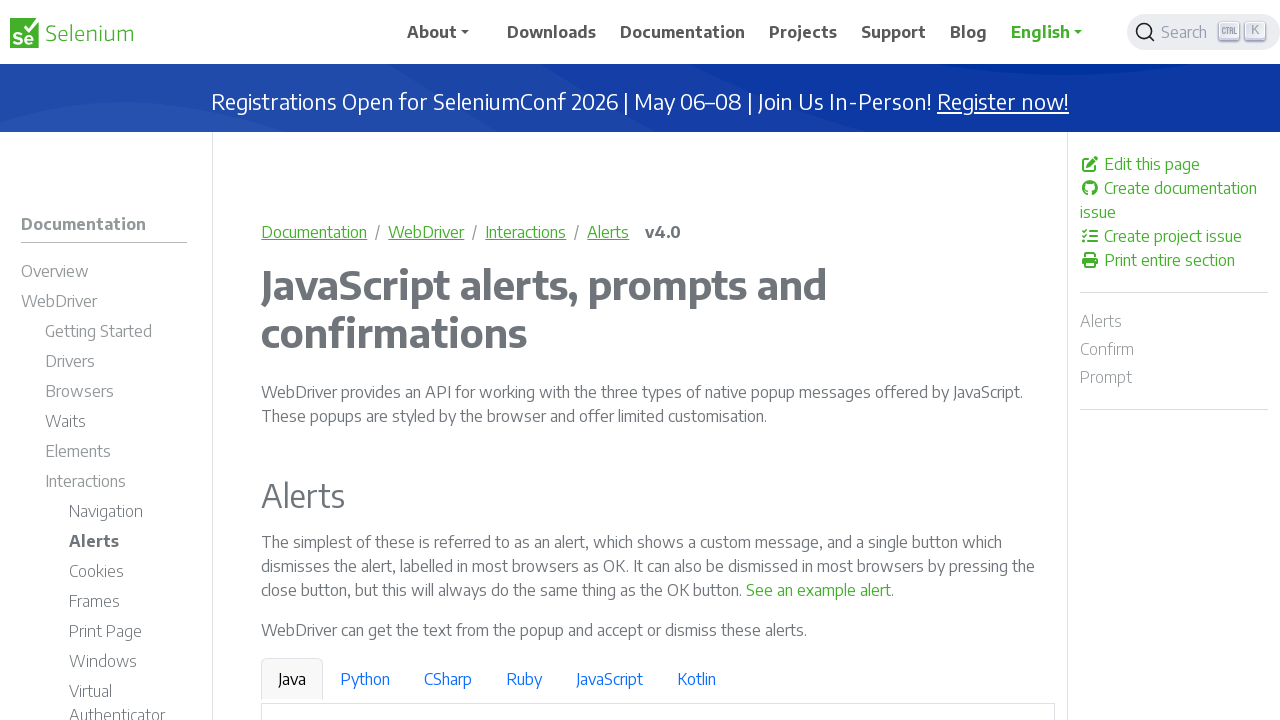

Verified page title is 'JavaScript alerts, prompts and confirmations | Selenium'
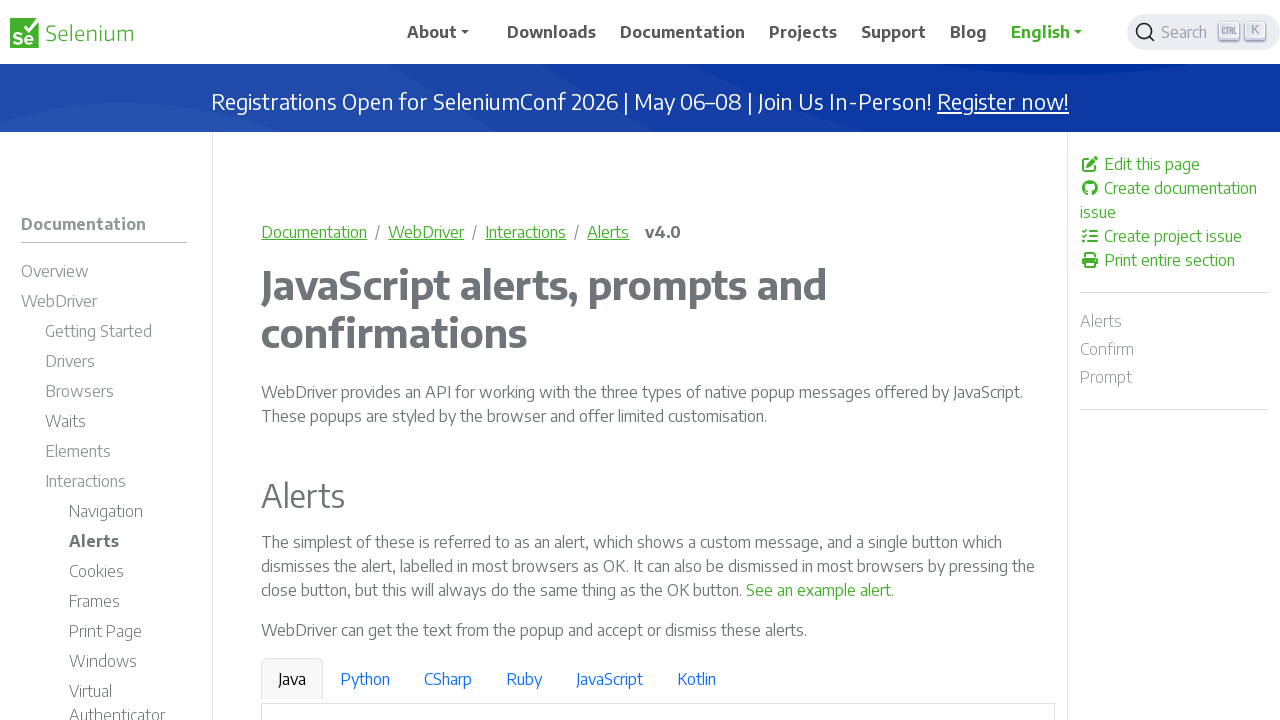

Set up dialog handler to accept the alert
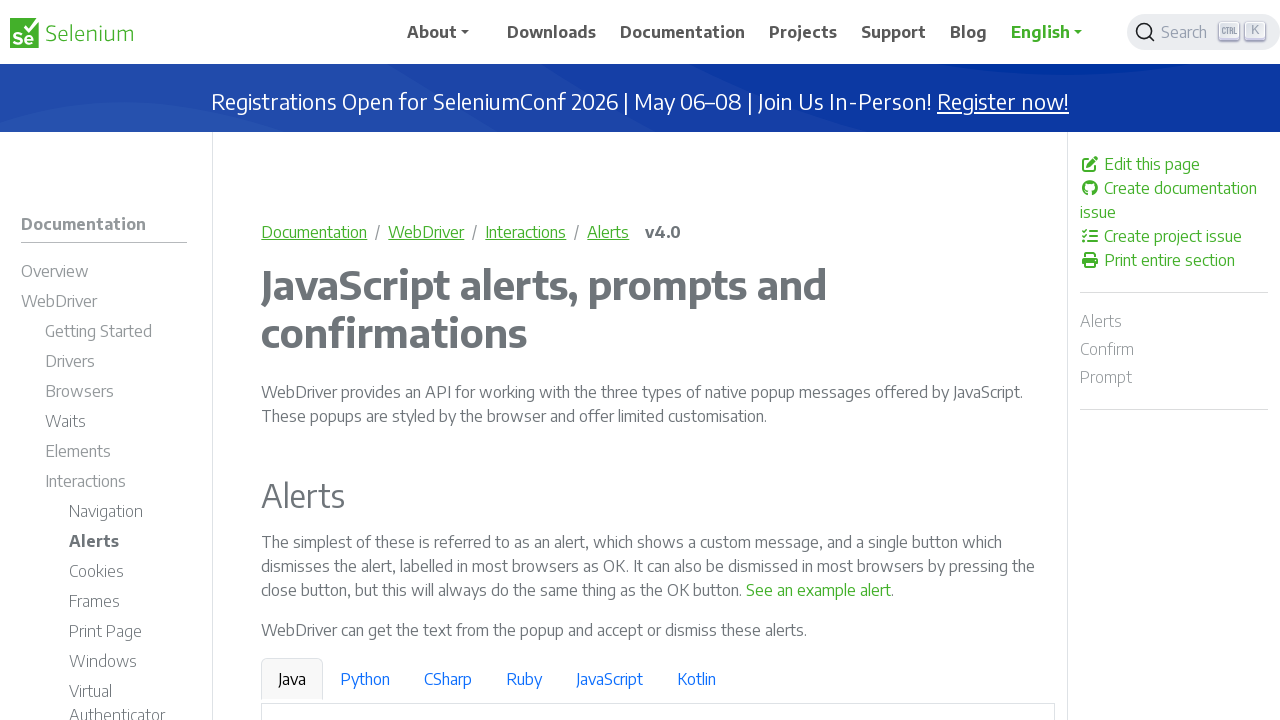

Clicked button to trigger JavaScript alert at (819, 590) on internal:text="See an example alert"s
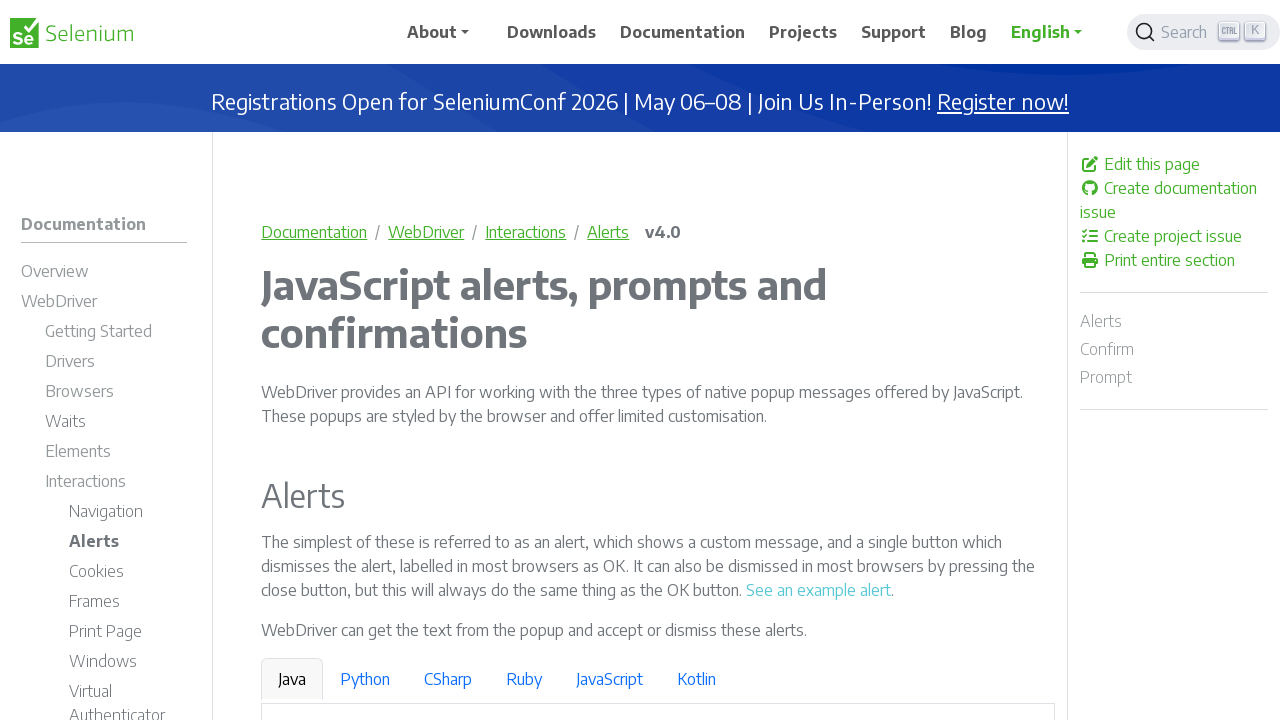

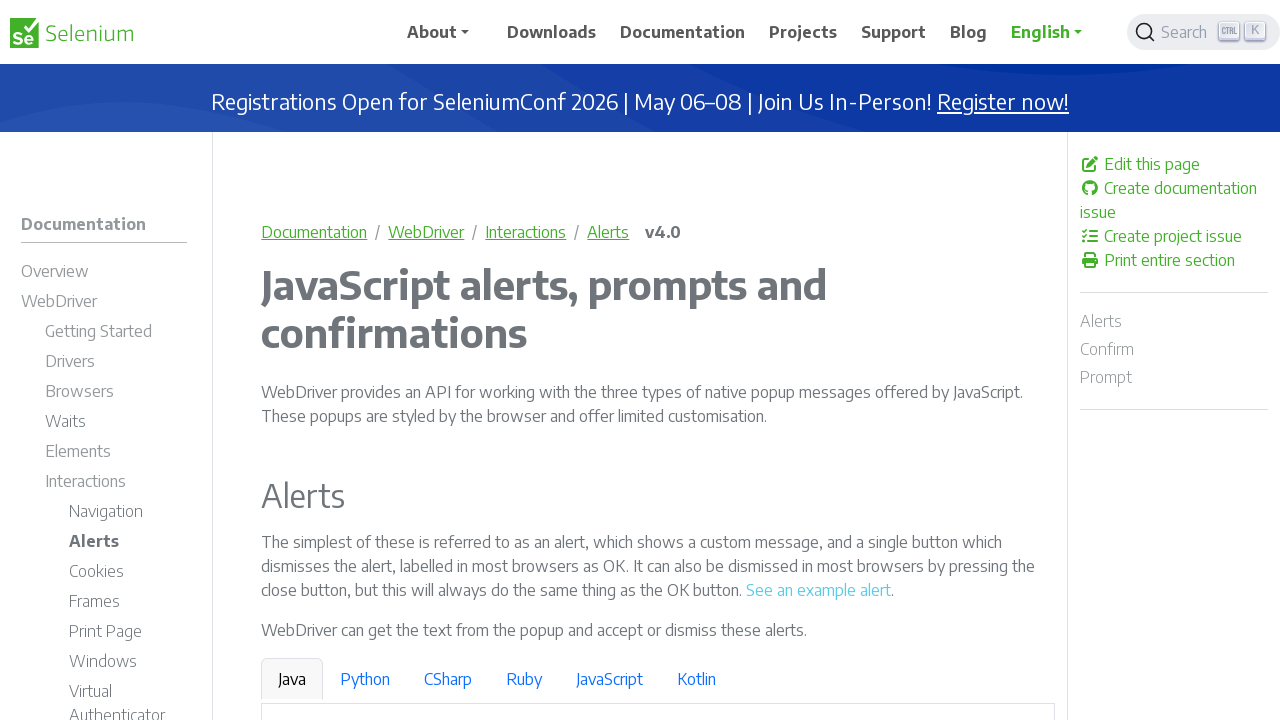